Tests the CFE (Mexican Federal Electricity Commission) bidding portal search functionality by entering a procedure number and submitting the search to retrieve results.

Starting URL: https://msc.cfe.mx/Aplicaciones/NCFE/Concursos/

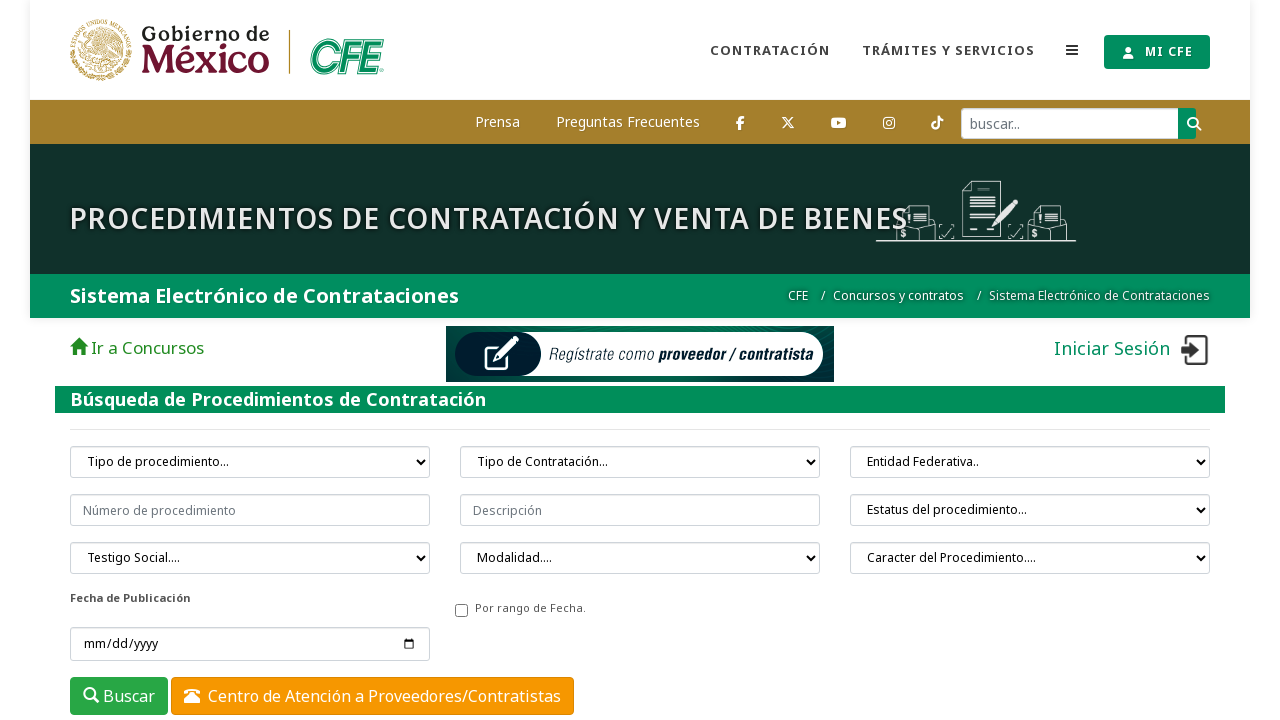

Search input field 'Número de procedimiento' is now visible
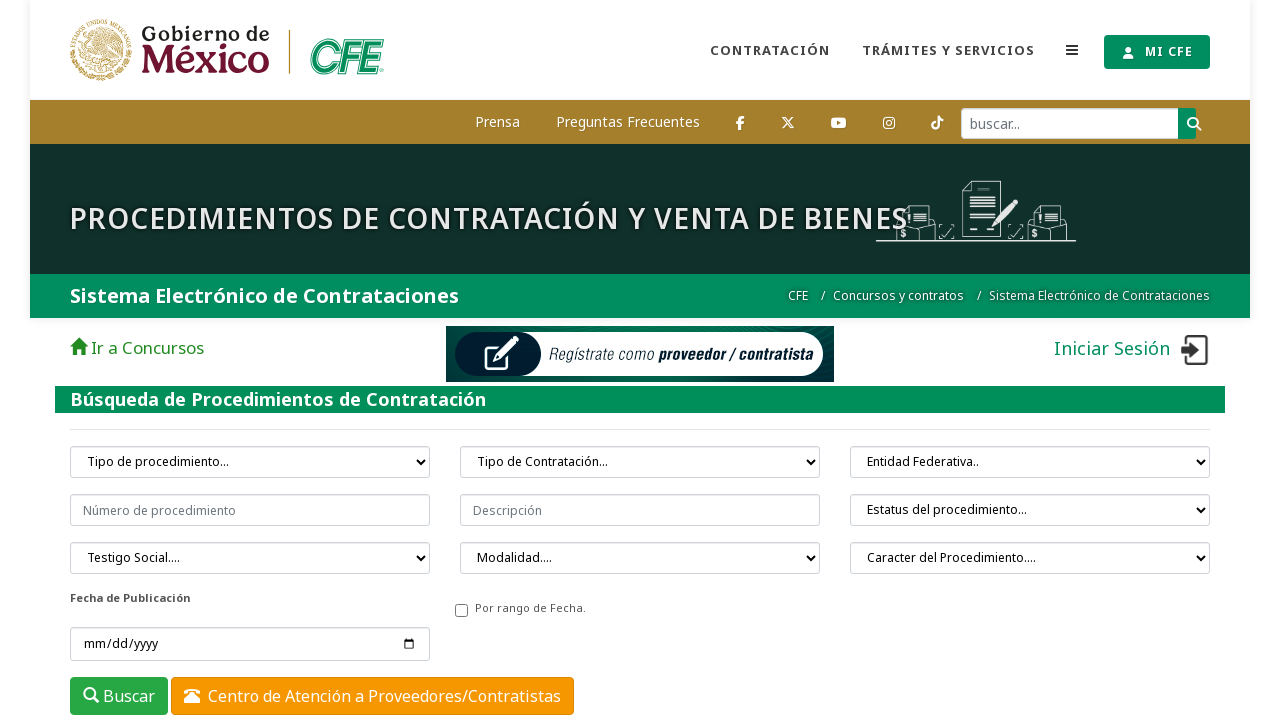

Filled procedure number search field with 'CFE-0201' on input[placeholder="Número de procedimiento"]
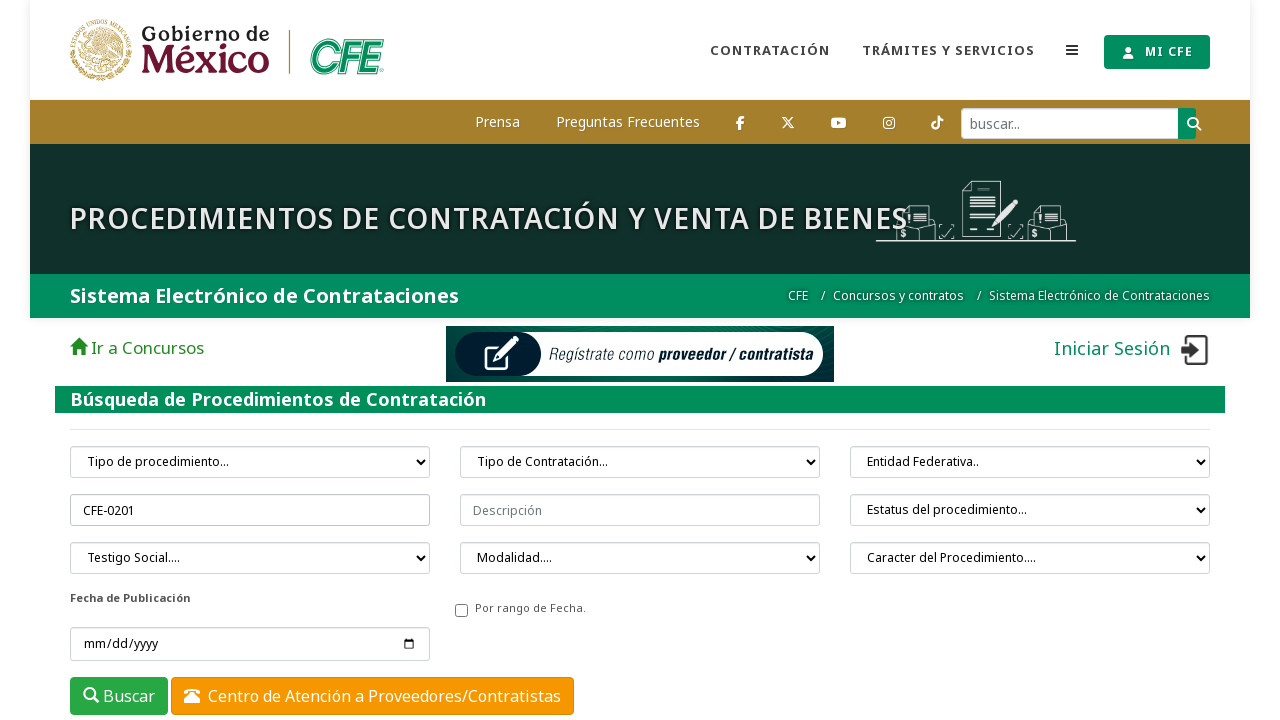

Clicked the search button to submit the query at (119, 696) on button.btn.btn-success
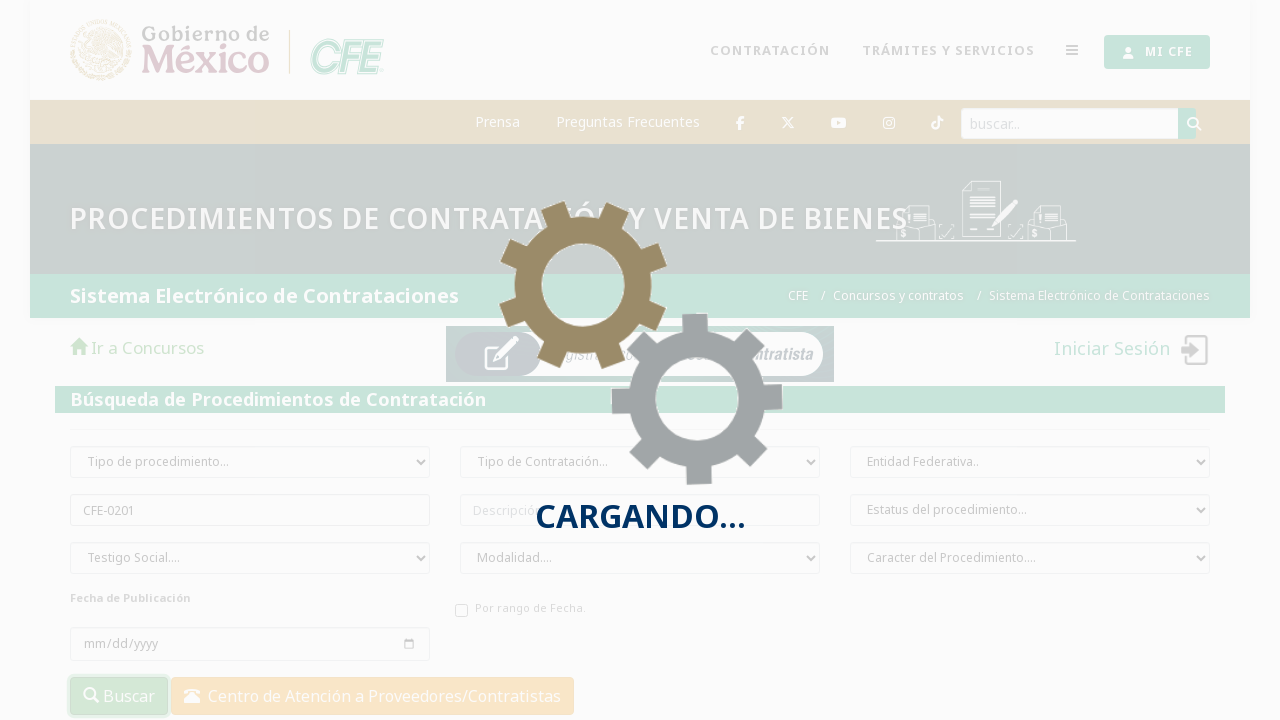

Search results table loaded with data rows
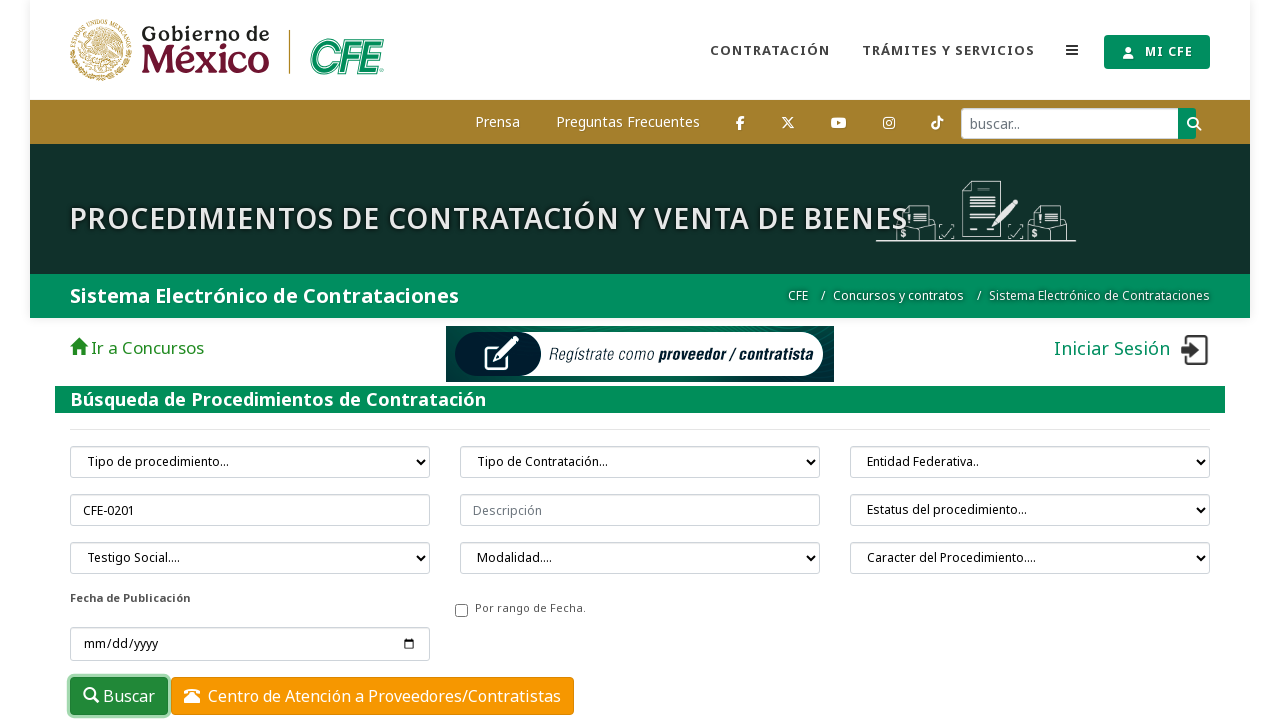

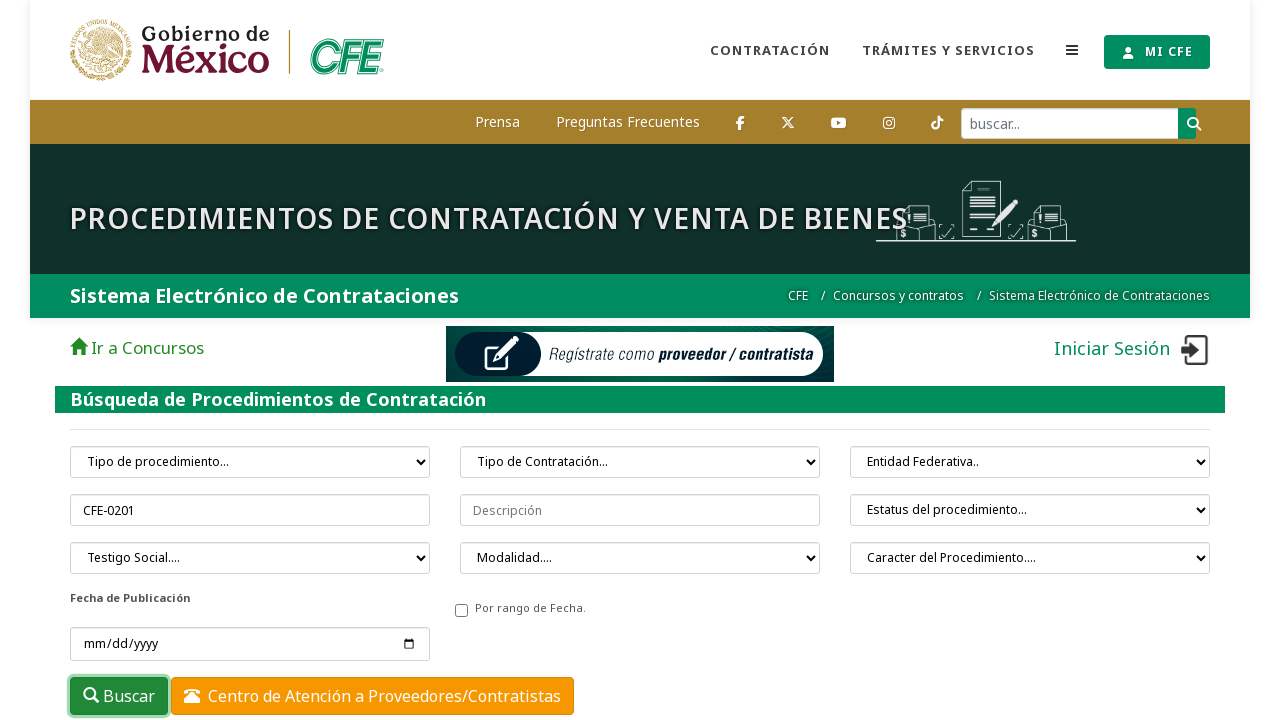